Navigates to Browse Languages, clicks on the 0-9 submenu, and verifies there are exactly 10 programming languages whose names start with digits.

Starting URL: http://www.99-bottles-of-beer.net/

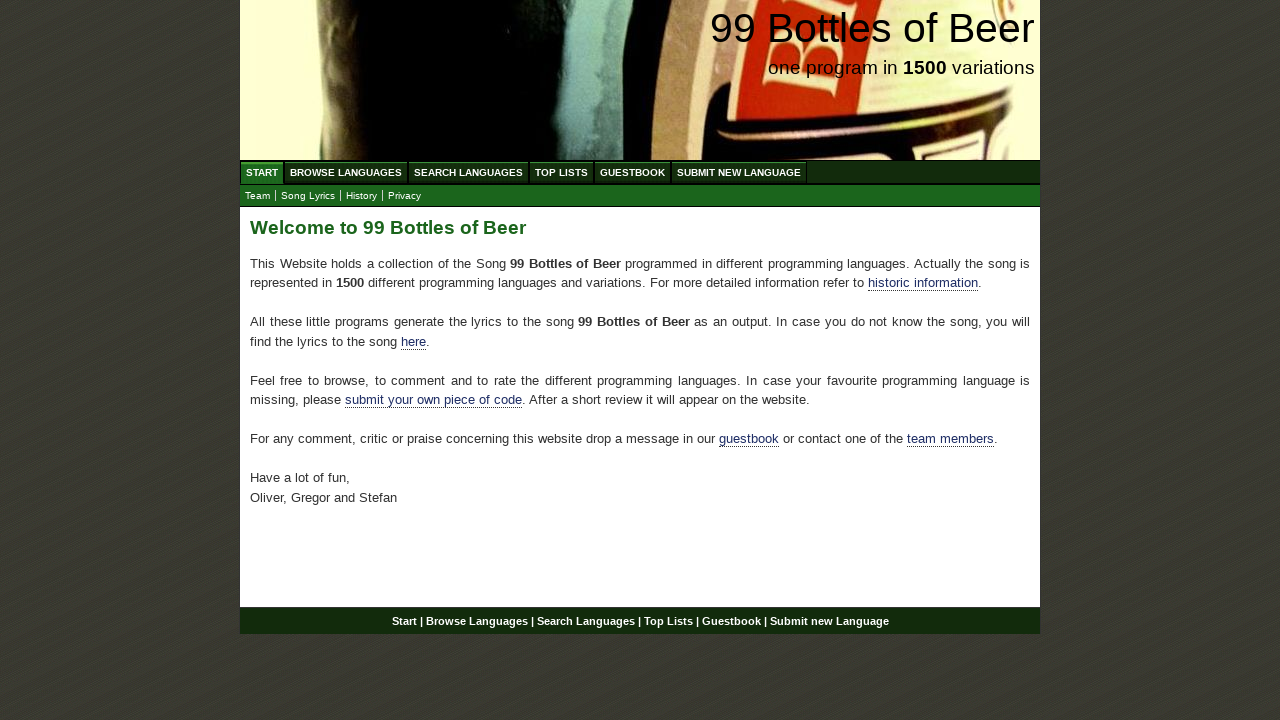

Clicked on Browse Languages menu at (346, 172) on xpath=//li/a[@href='/abc.html']
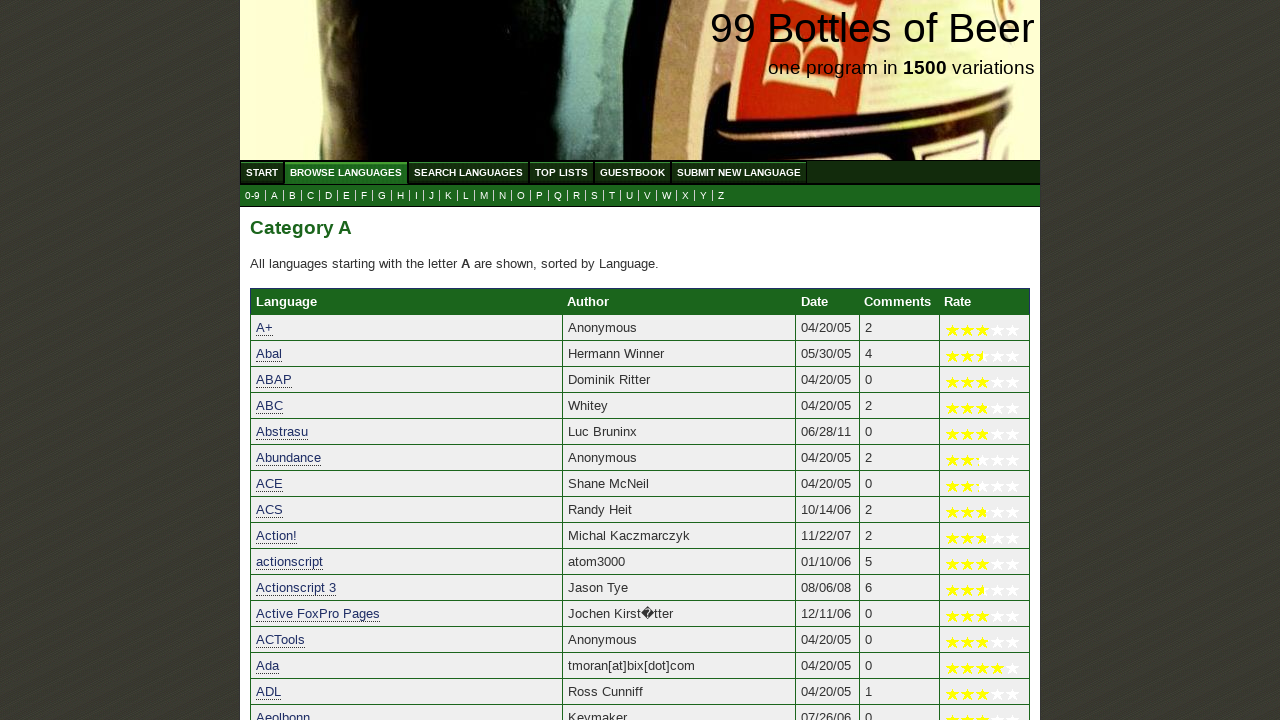

Clicked on 0-9 submenu at (252, 196) on xpath=//a[@href='0.html']
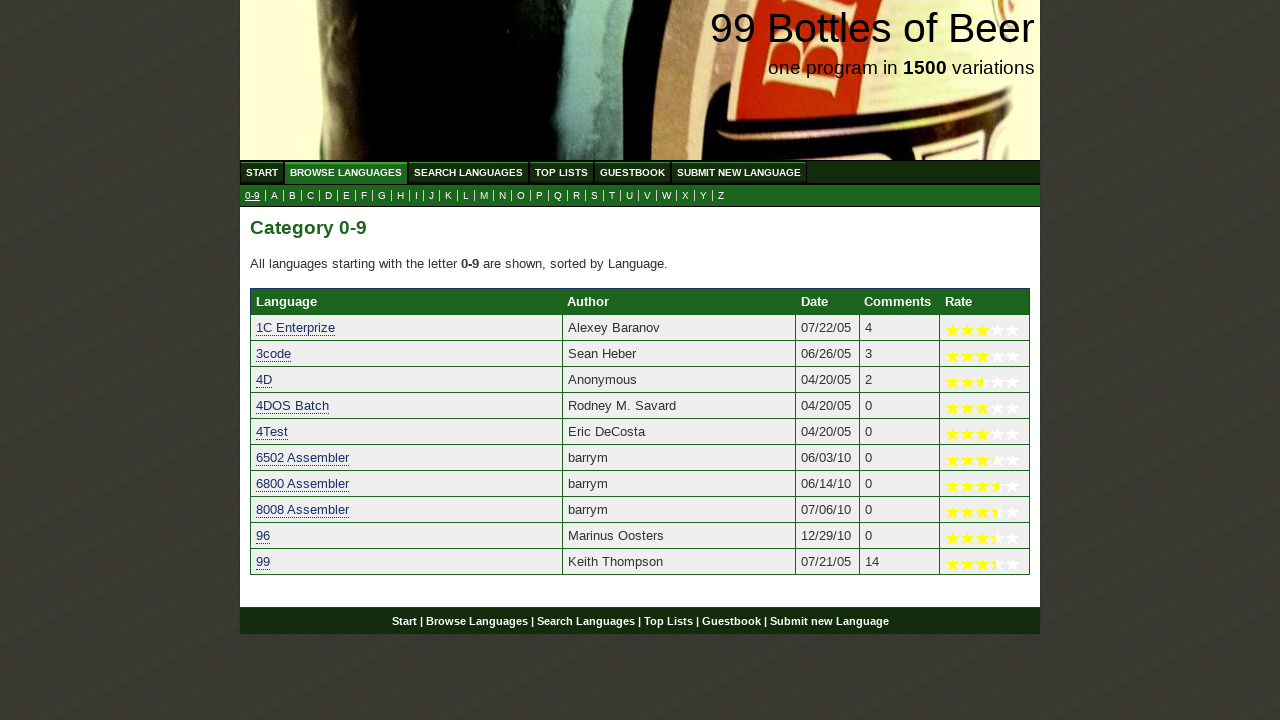

Counted programming languages starting with digits: 10 found
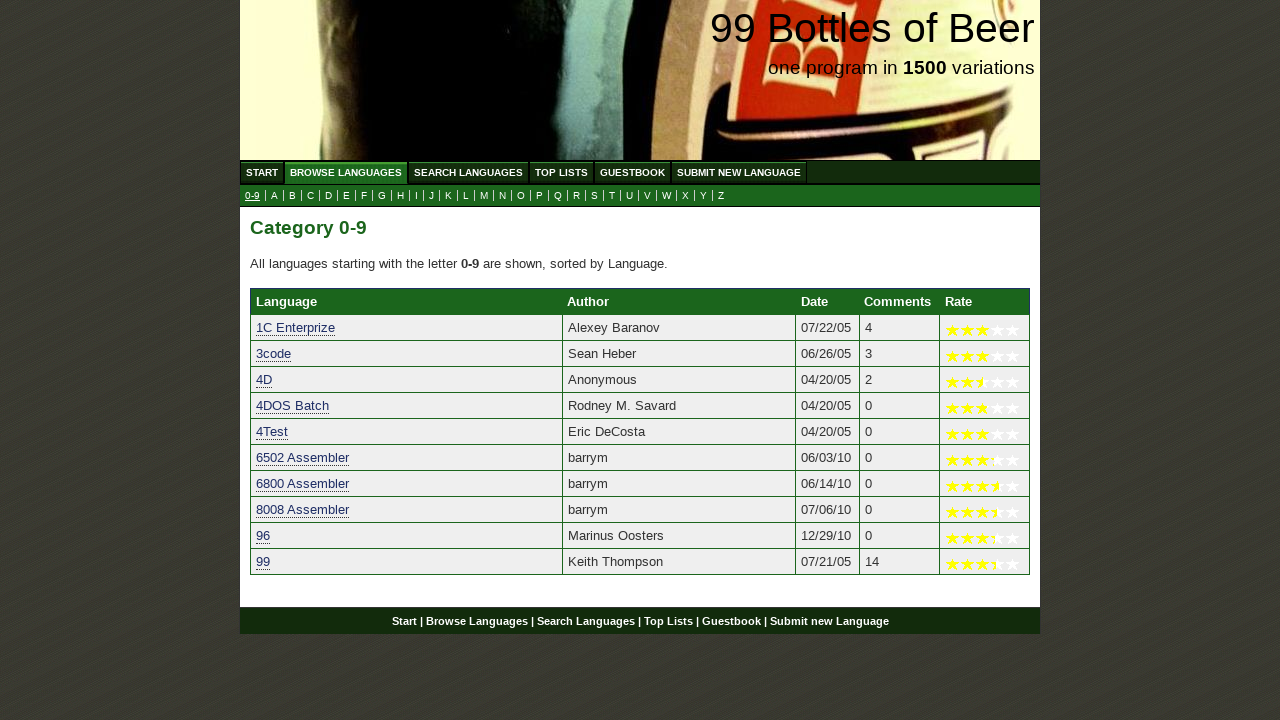

Verified that exactly 10 programming languages start with digits
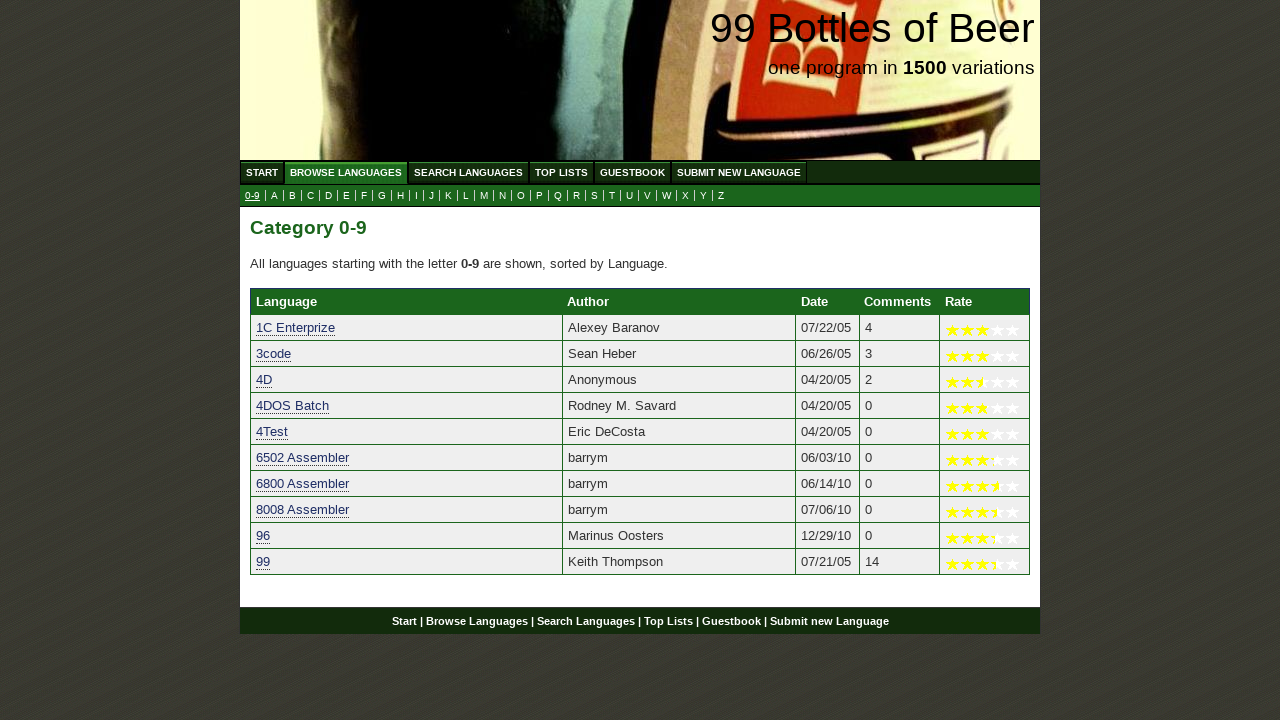

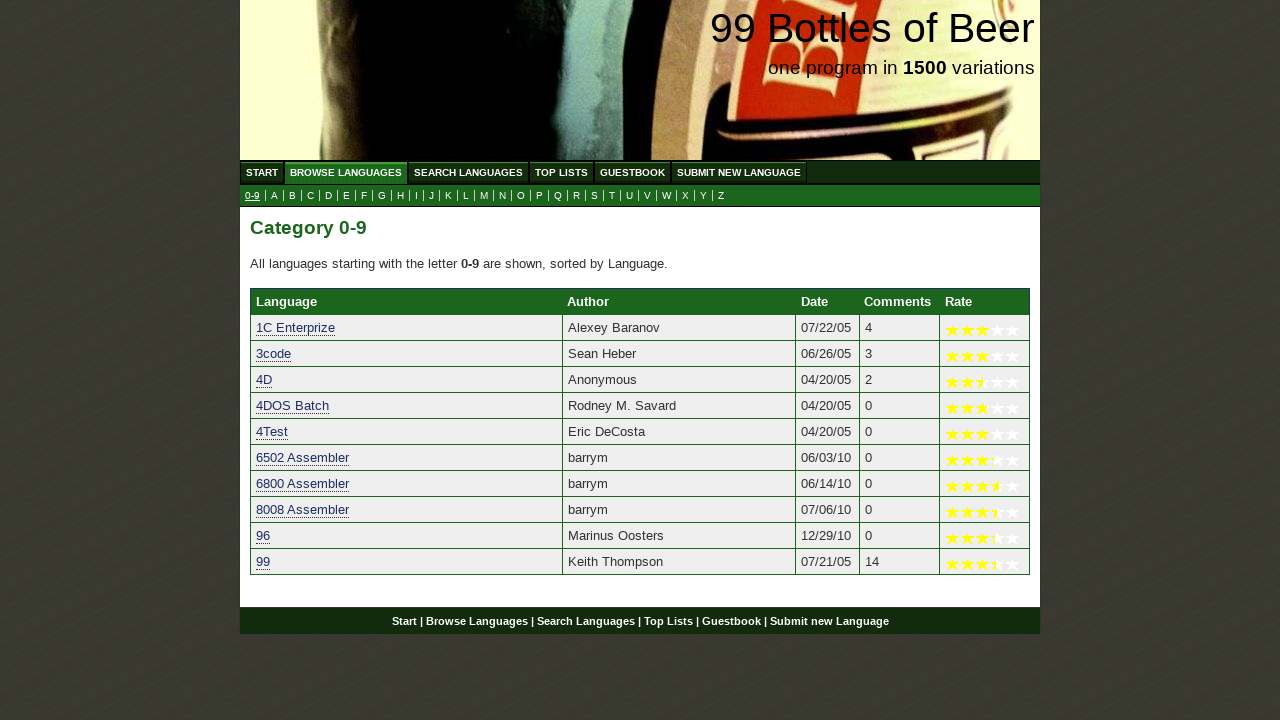